Tests JavaScript alert, confirm, and prompt dialog interactions including accepting, dismissing, and entering text into prompt dialogs

Starting URL: https://www.hyrtutorials.com/p/alertsdemo.html

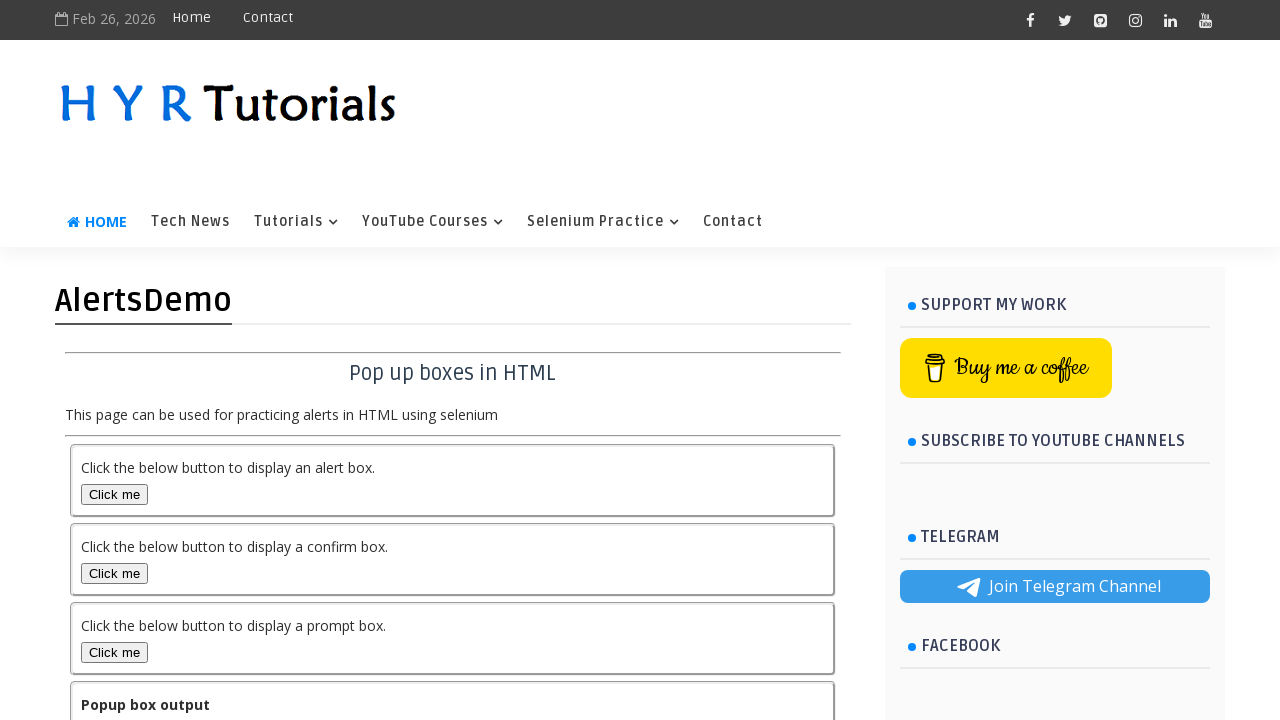

Clicked alert box button at (114, 494) on #alertBox
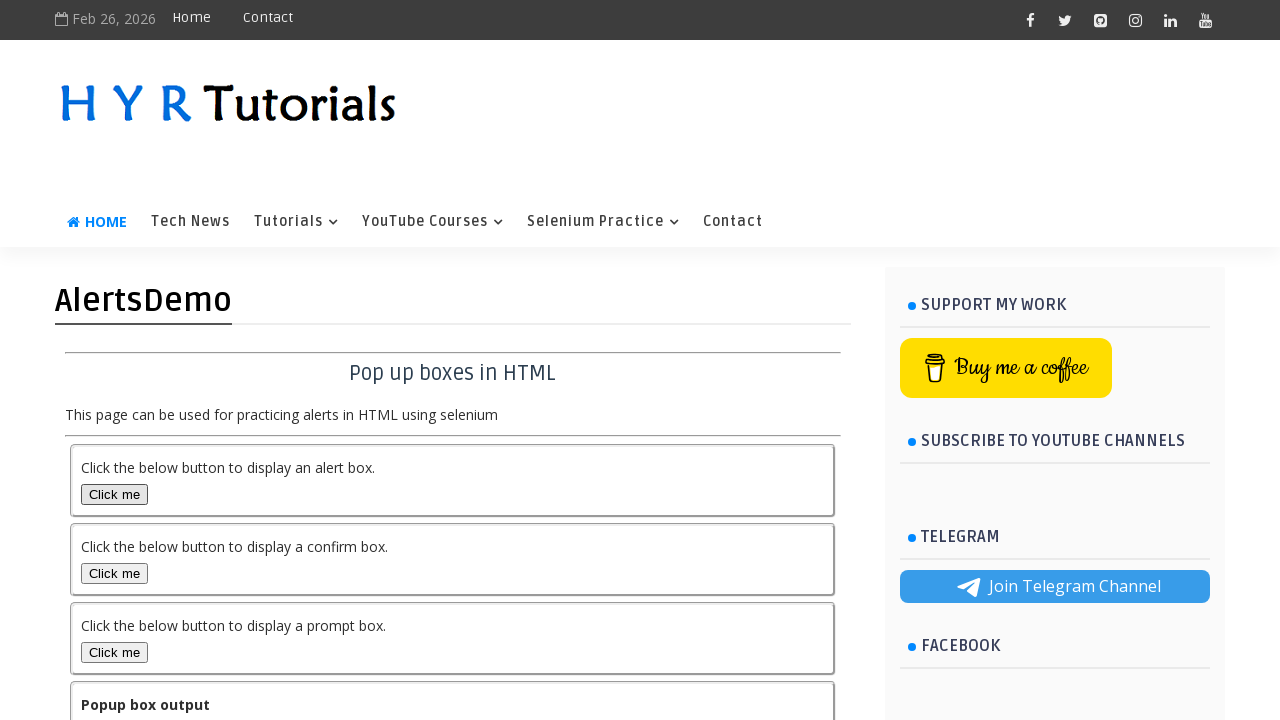

Set up dialog handler to accept alert
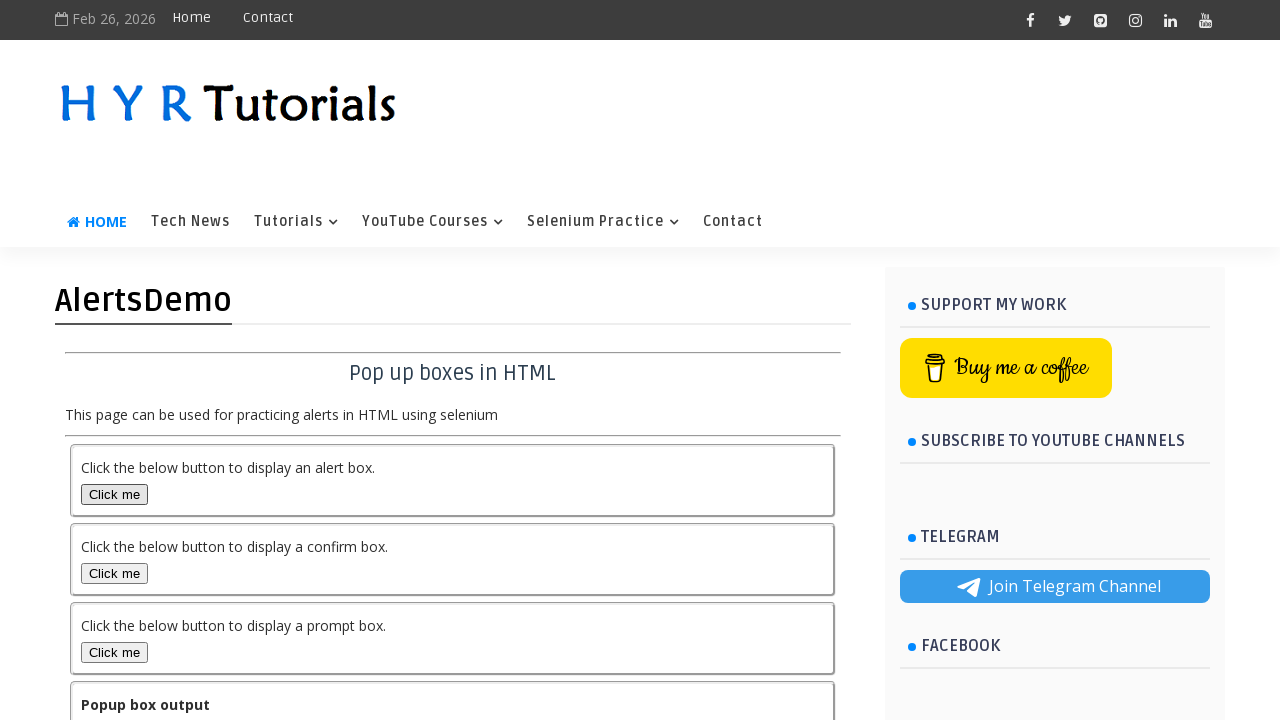

Alert dialog accepted and output displayed
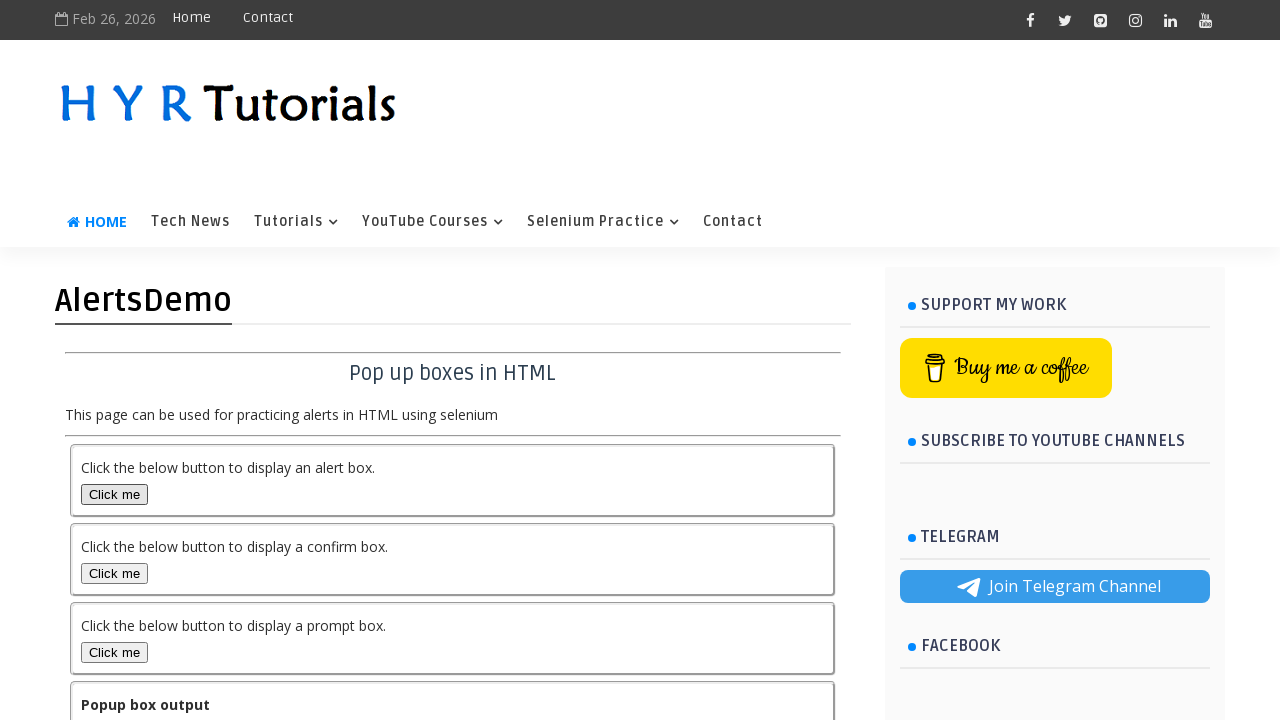

Clicked confirm box button at (114, 573) on #confirmBox
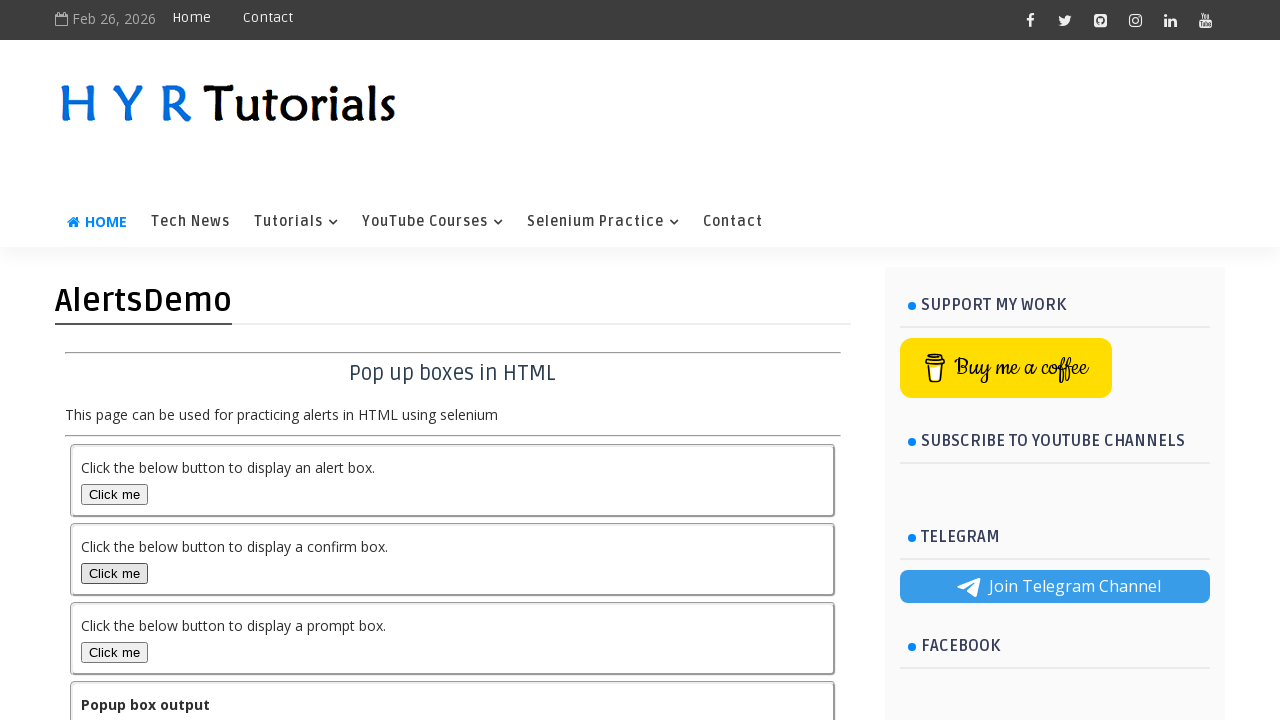

Set up dialog handler to accept confirm
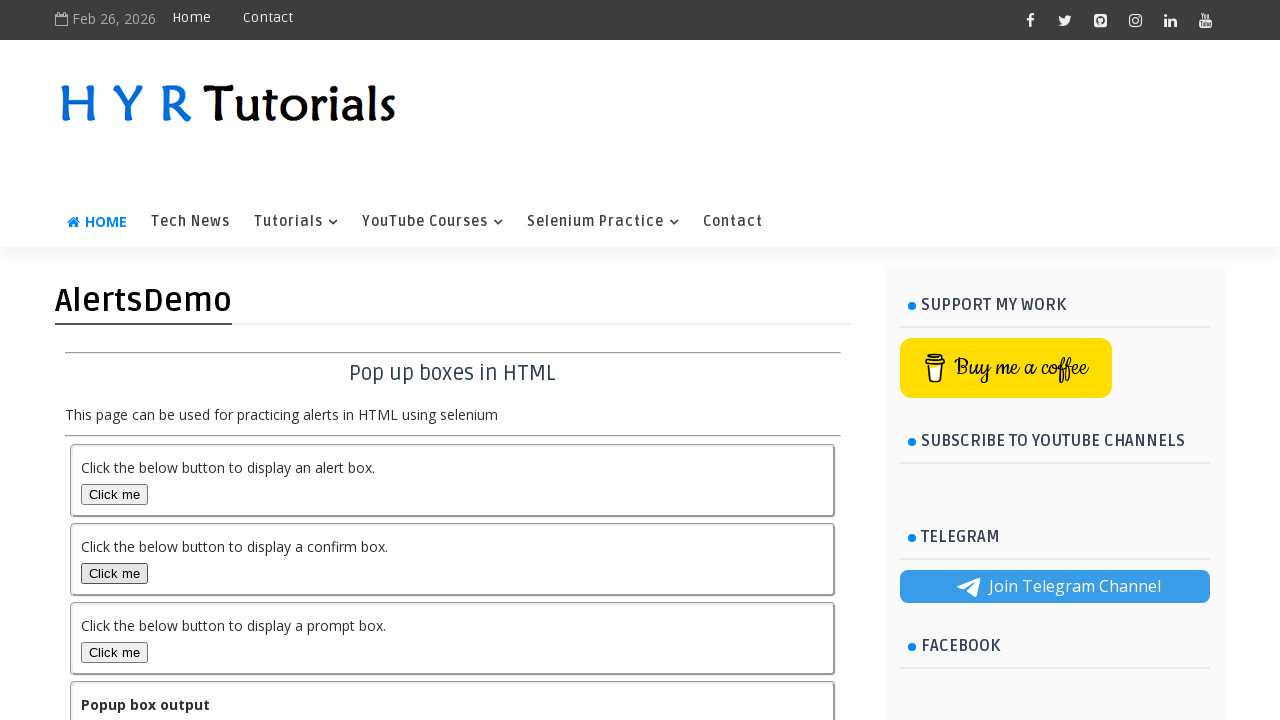

Confirm dialog accepted and output displayed
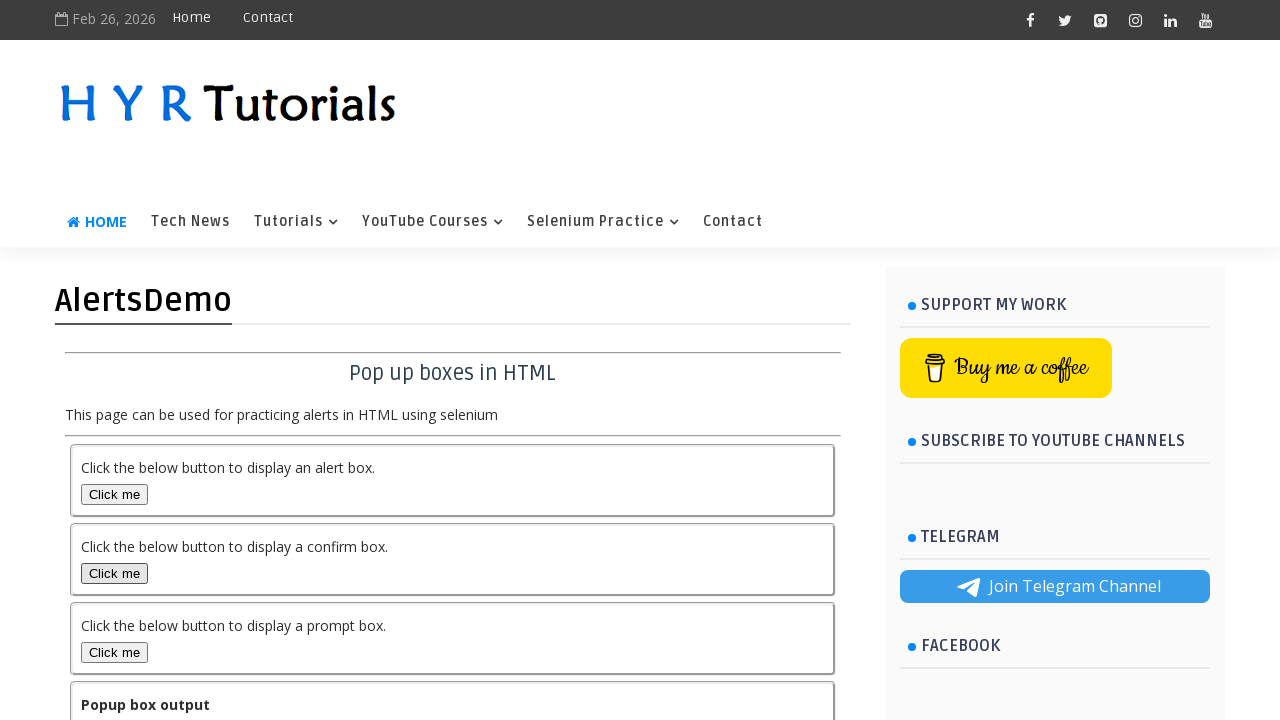

Clicked confirm box button again at (114, 573) on #confirmBox
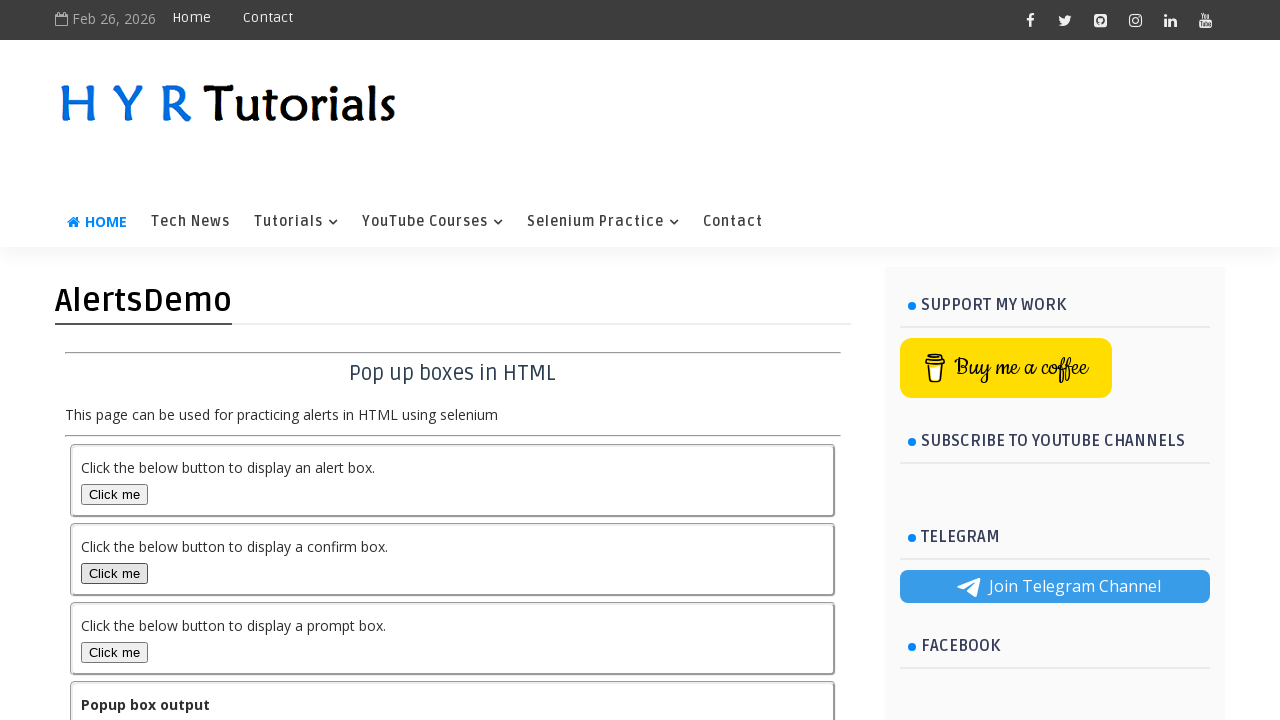

Set up dialog handler to dismiss confirm
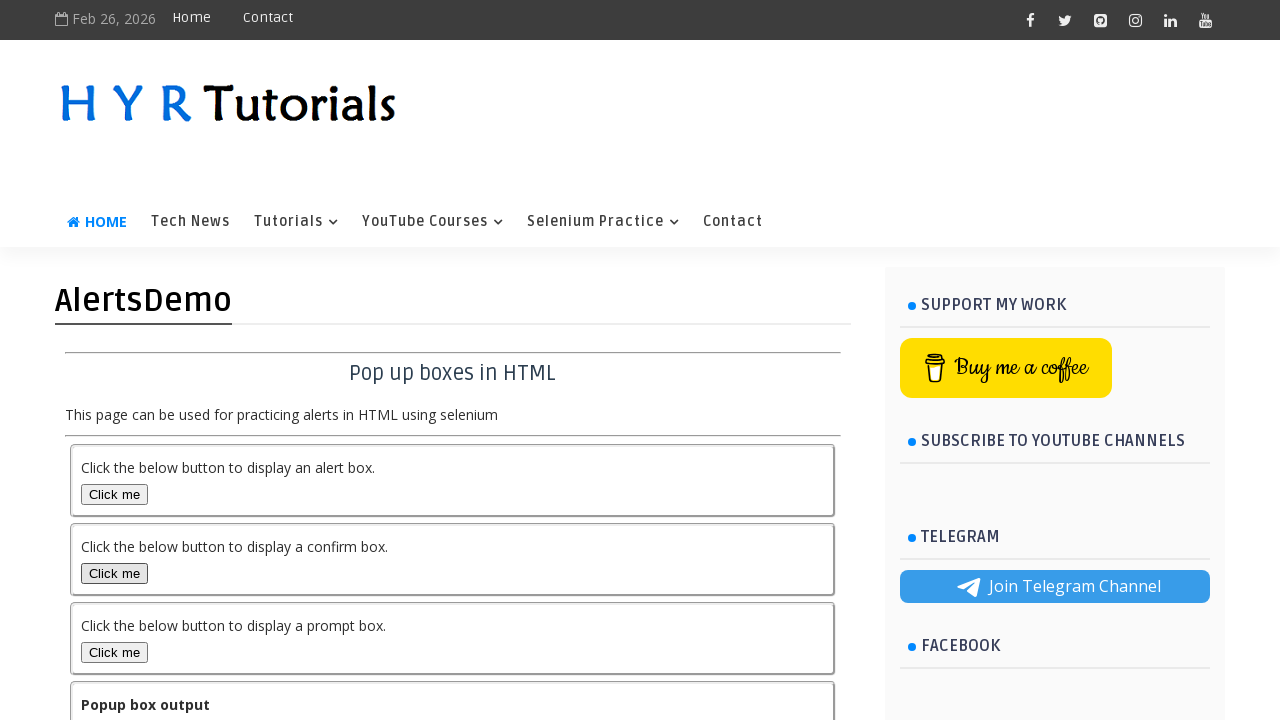

Confirm dialog dismissed and output displayed
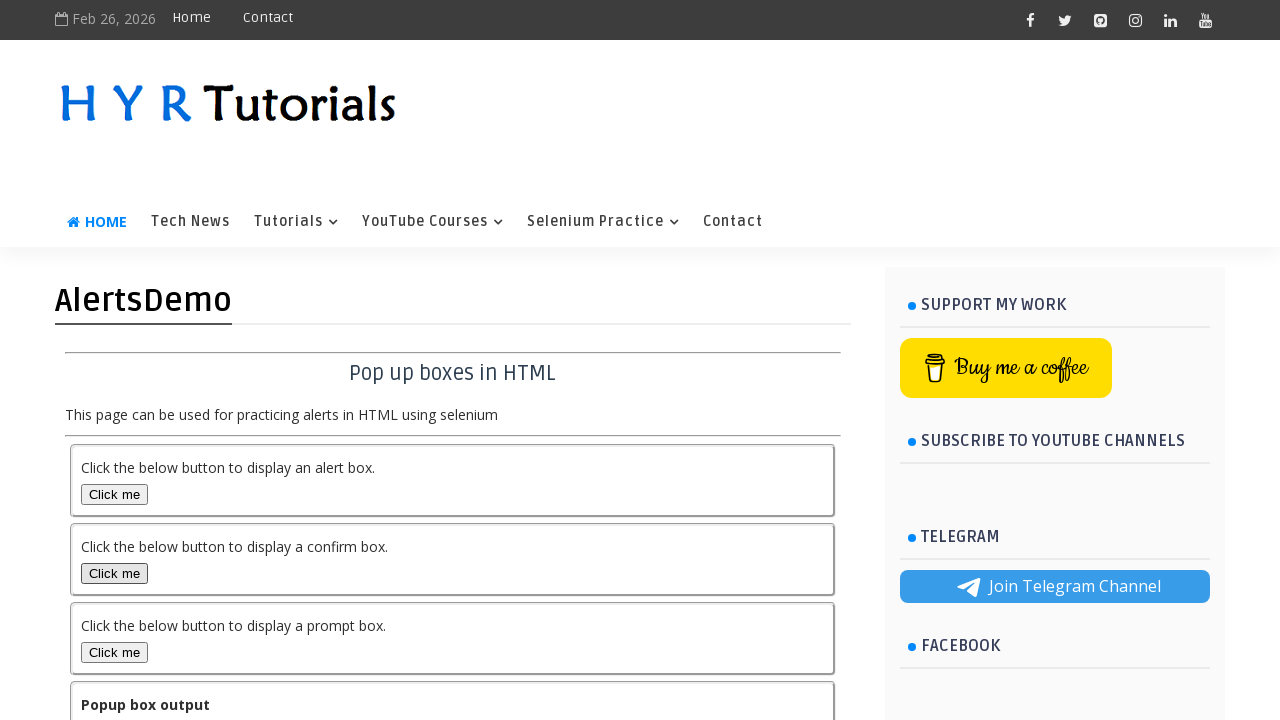

Clicked prompt box button at (114, 652) on #promptBox
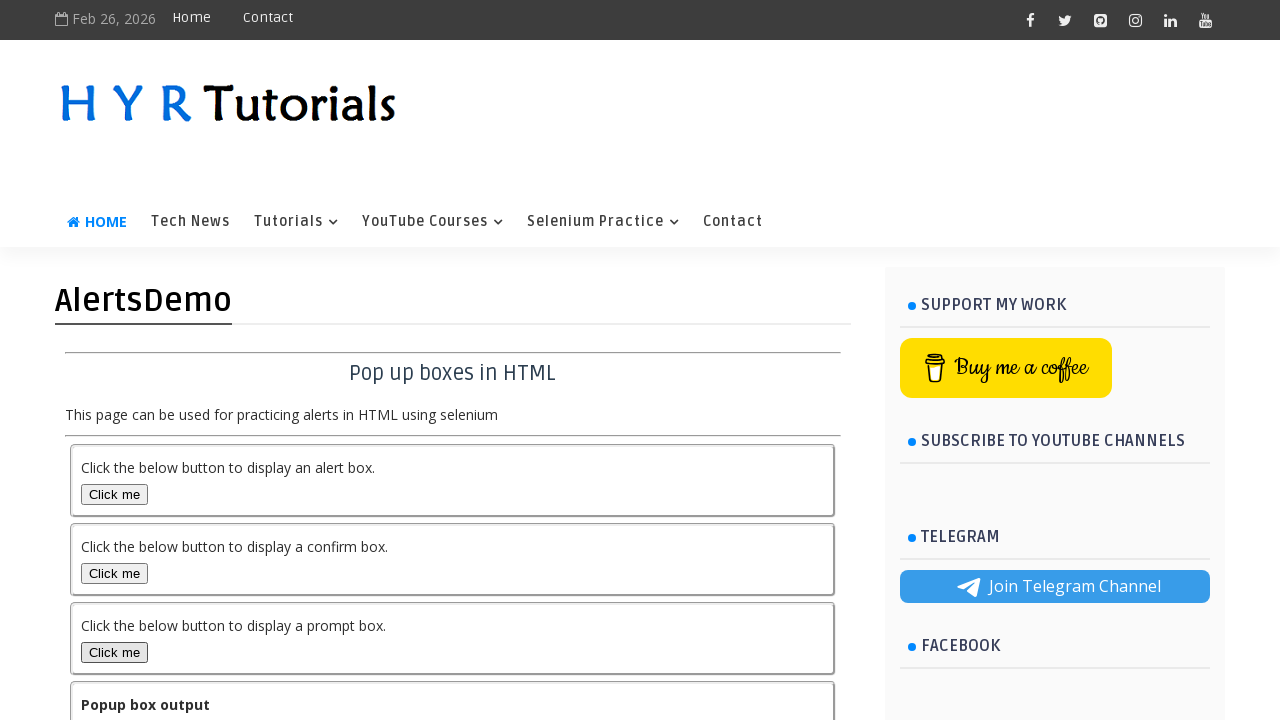

Set up dialog handler to accept prompt without text
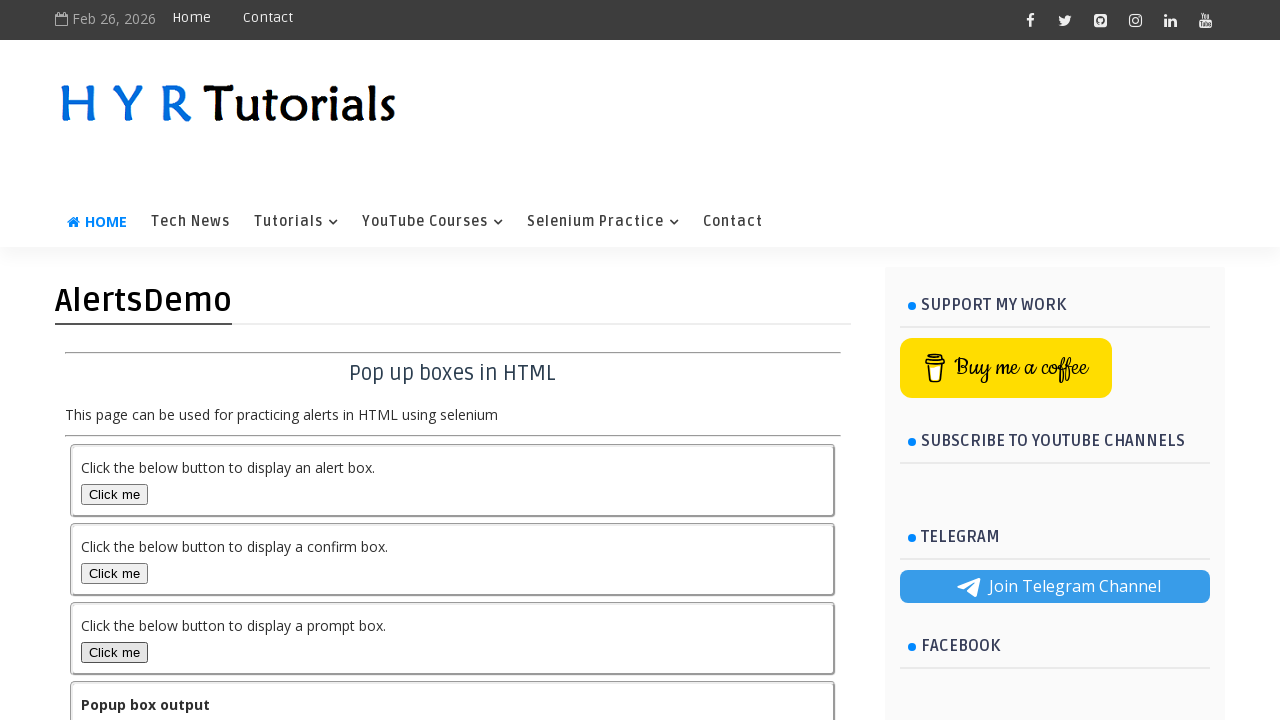

Prompt dialog accepted without text and output displayed
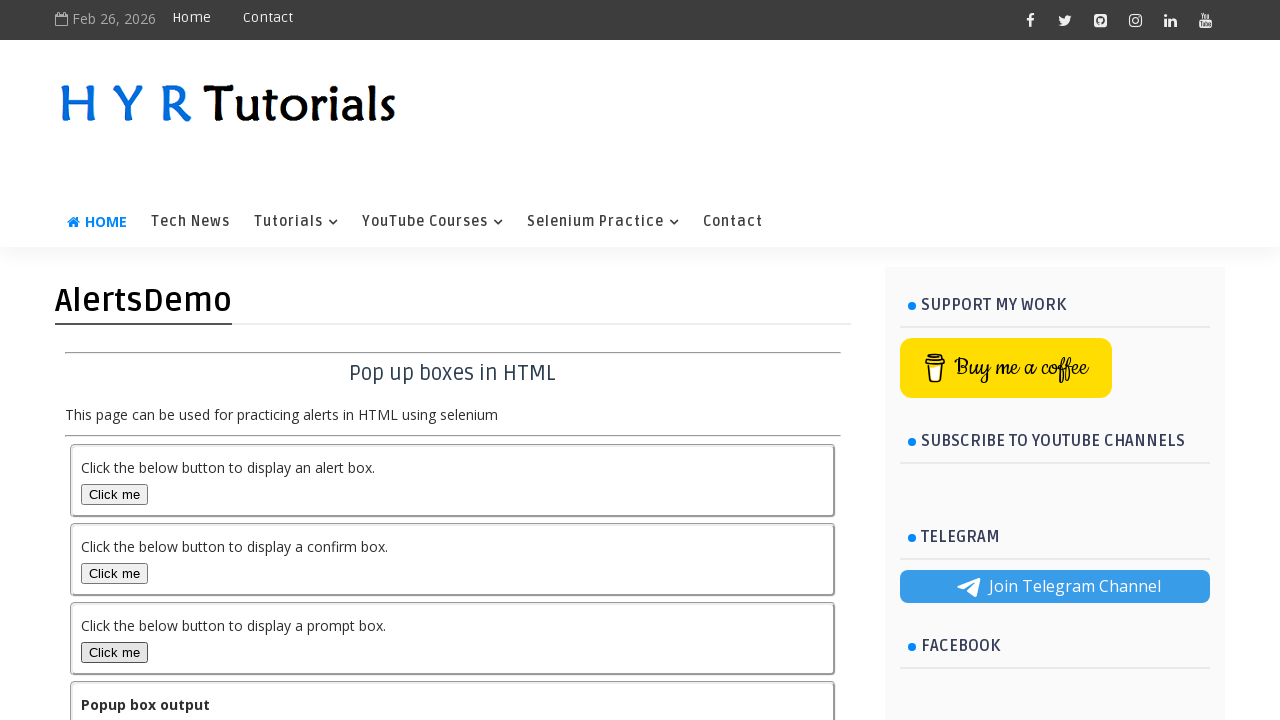

Clicked prompt box button again at (114, 652) on #promptBox
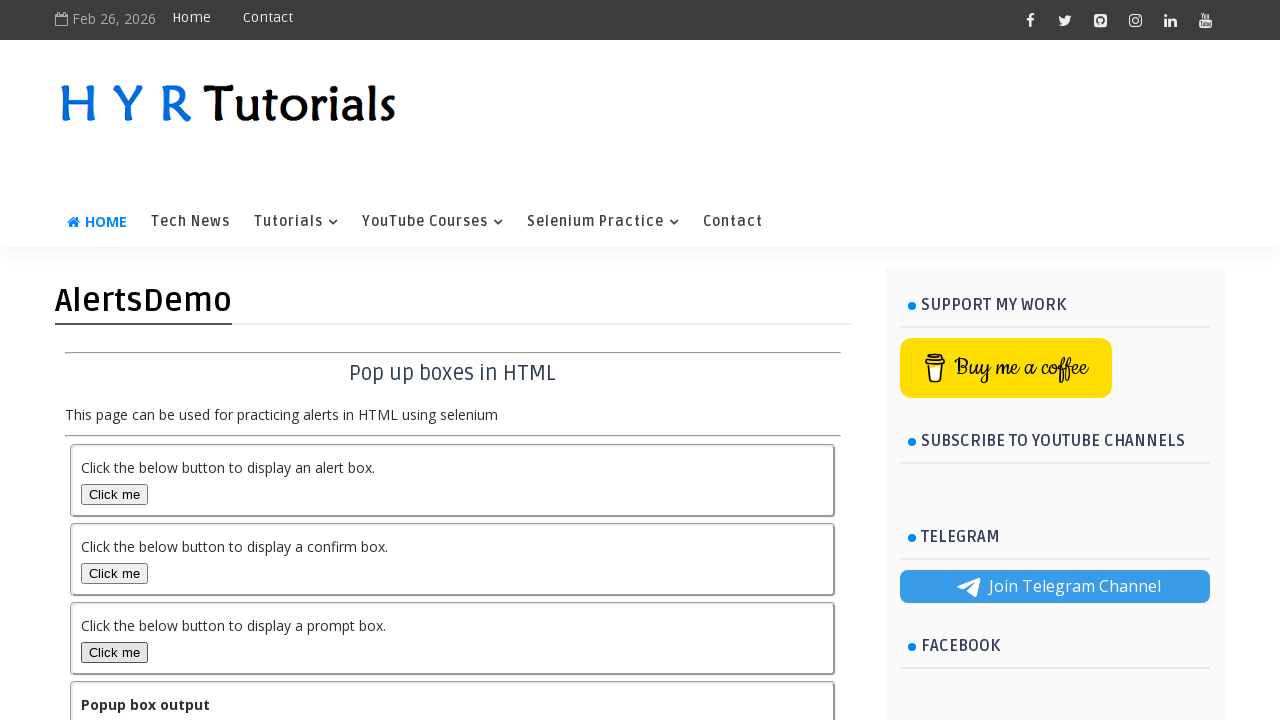

Set up dialog handler to accept prompt with text 'Charanraj123'
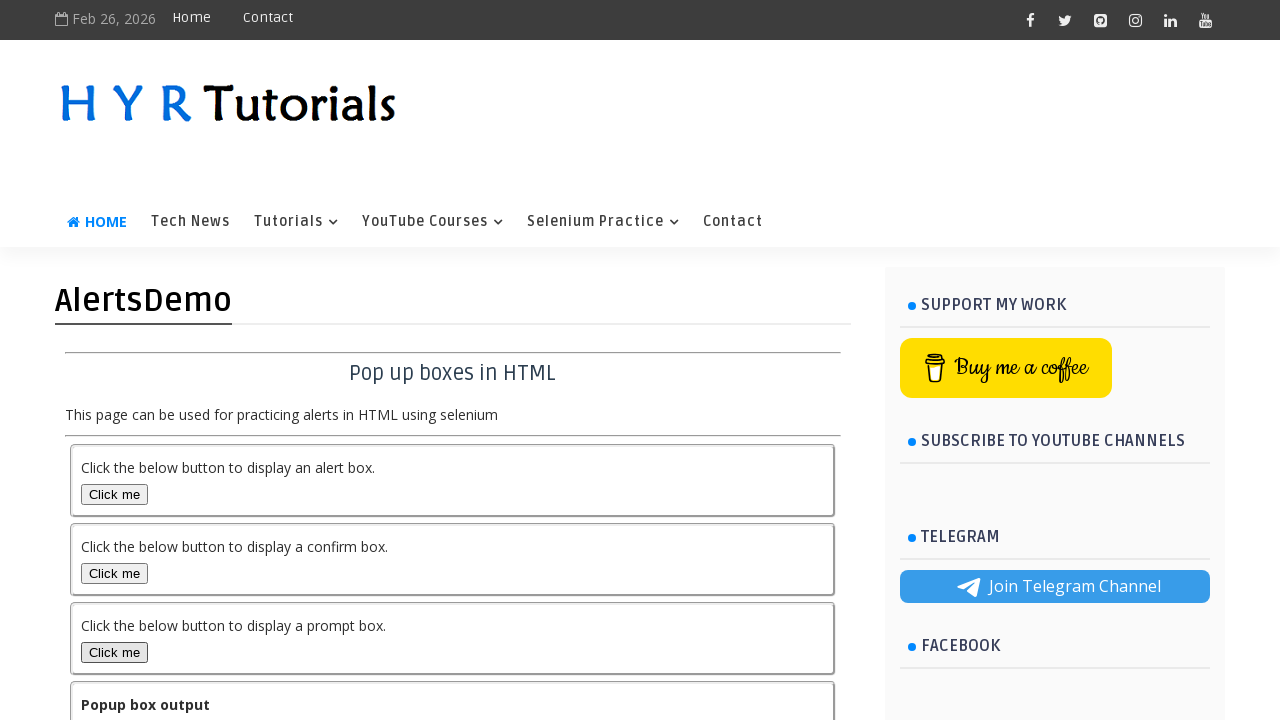

Prompt dialog accepted with text and output displayed
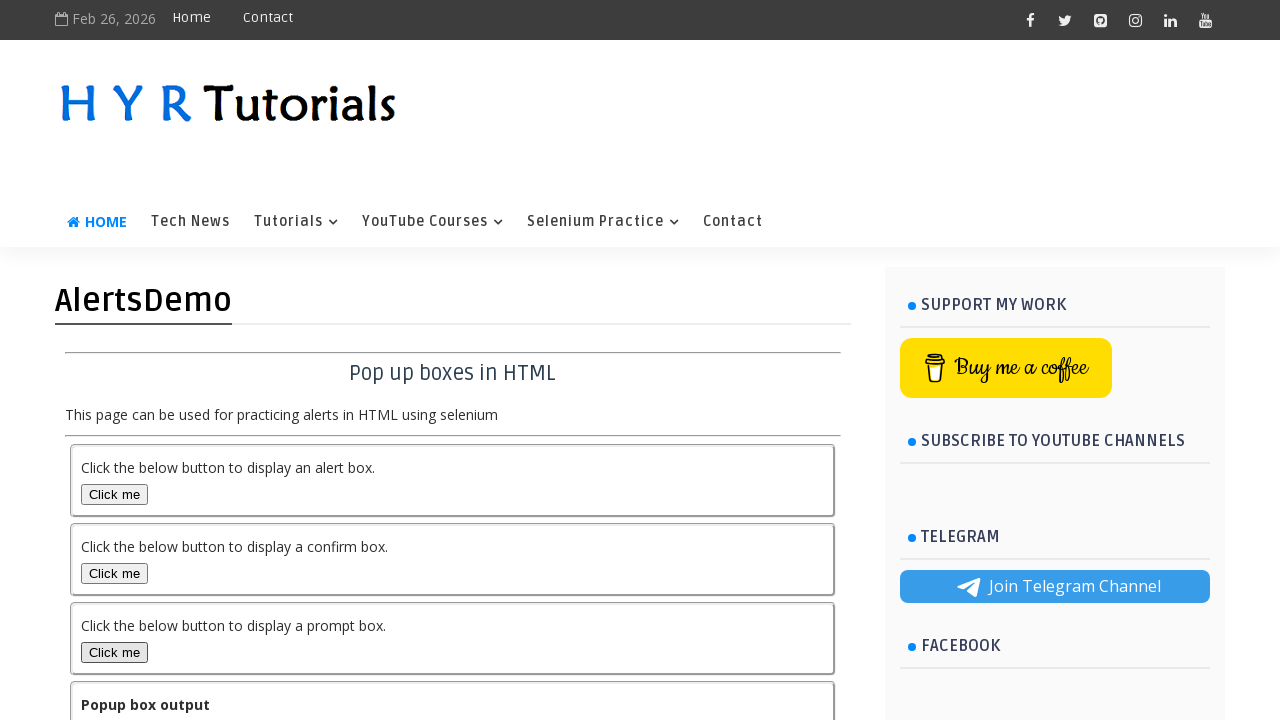

Clicked prompt box button for final test at (114, 652) on #promptBox
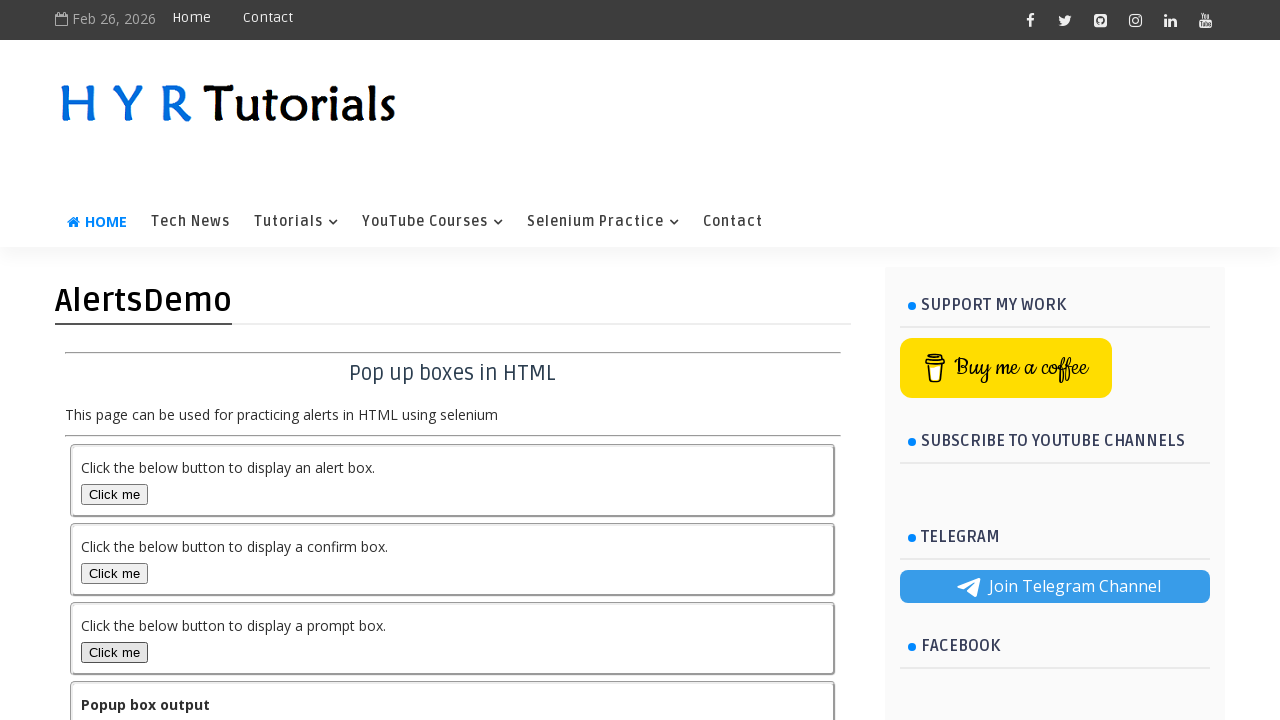

Set up dialog handler to dismiss prompt
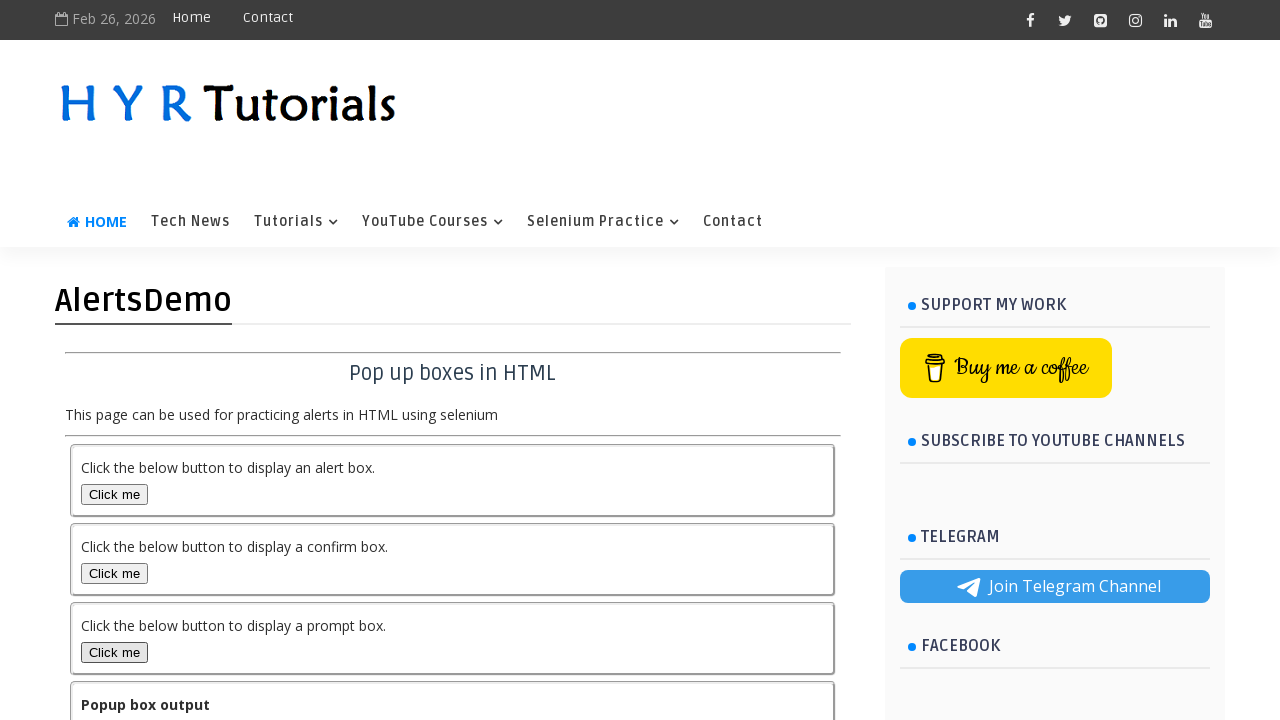

Prompt dialog dismissed and output displayed
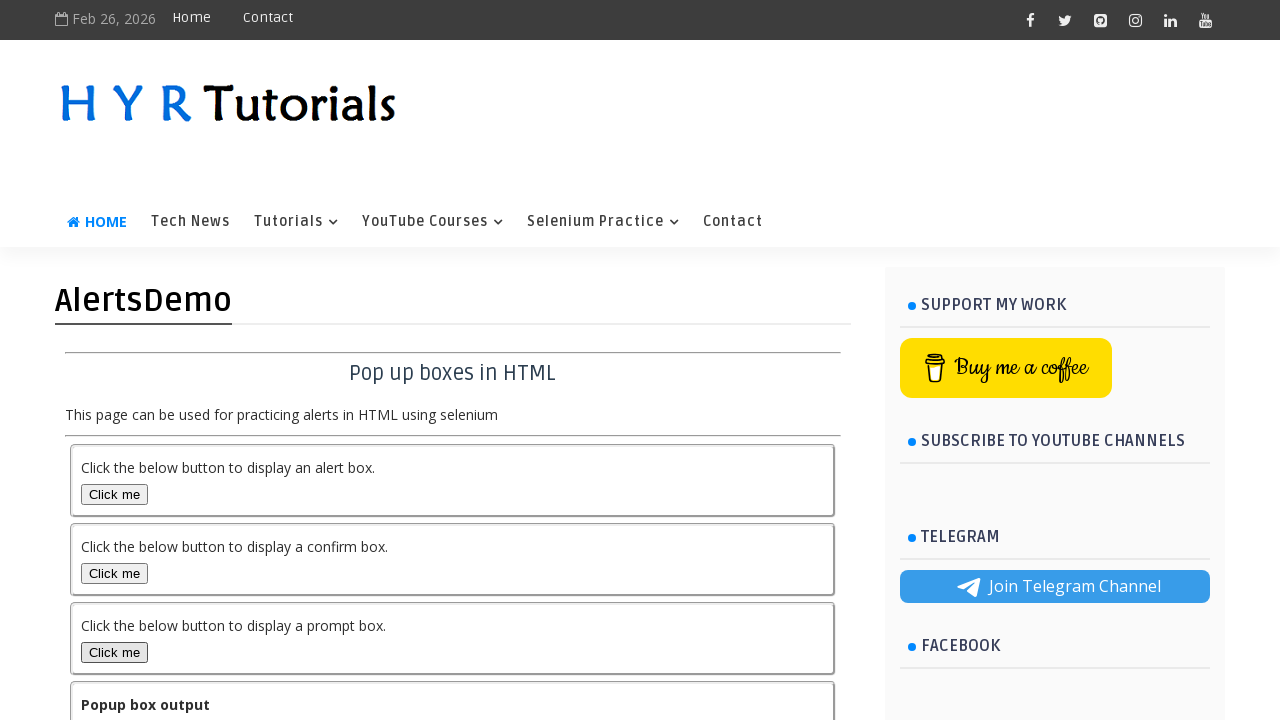

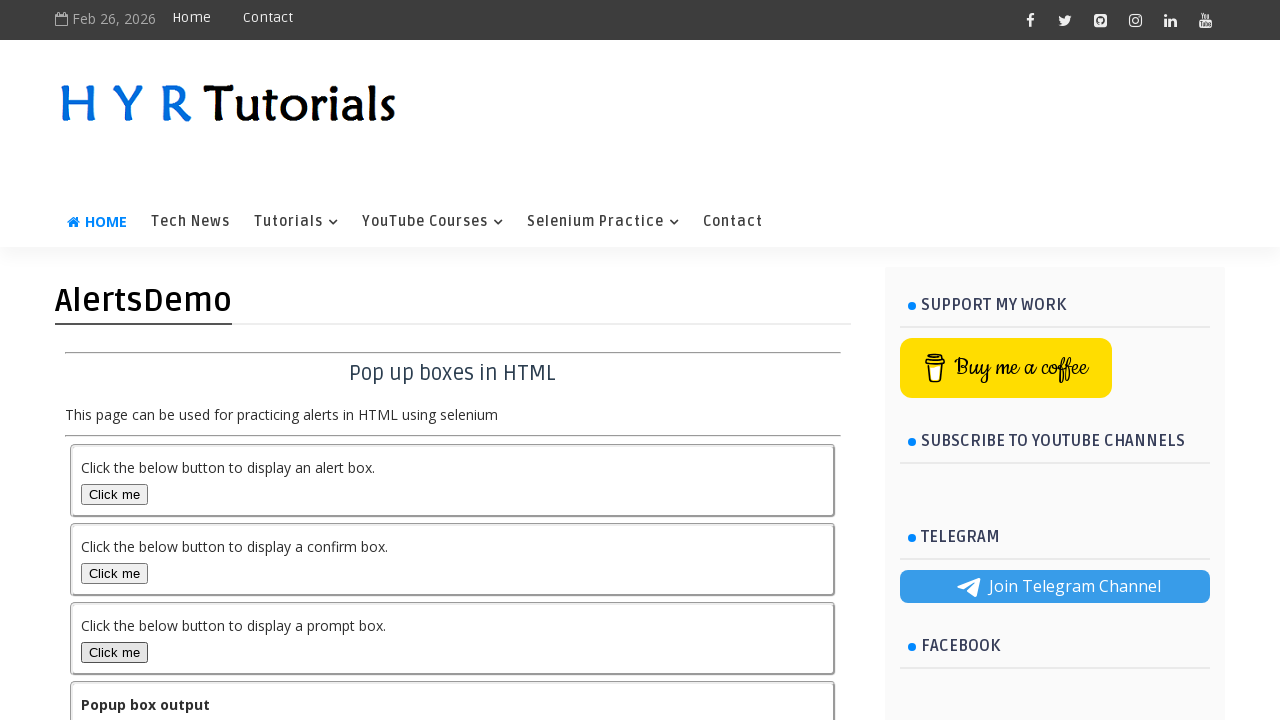